Tests that clicking the urgent priority button changes its background color to red.

Starting URL: https://splendorous-starlight-c2b50a.netlify.app/

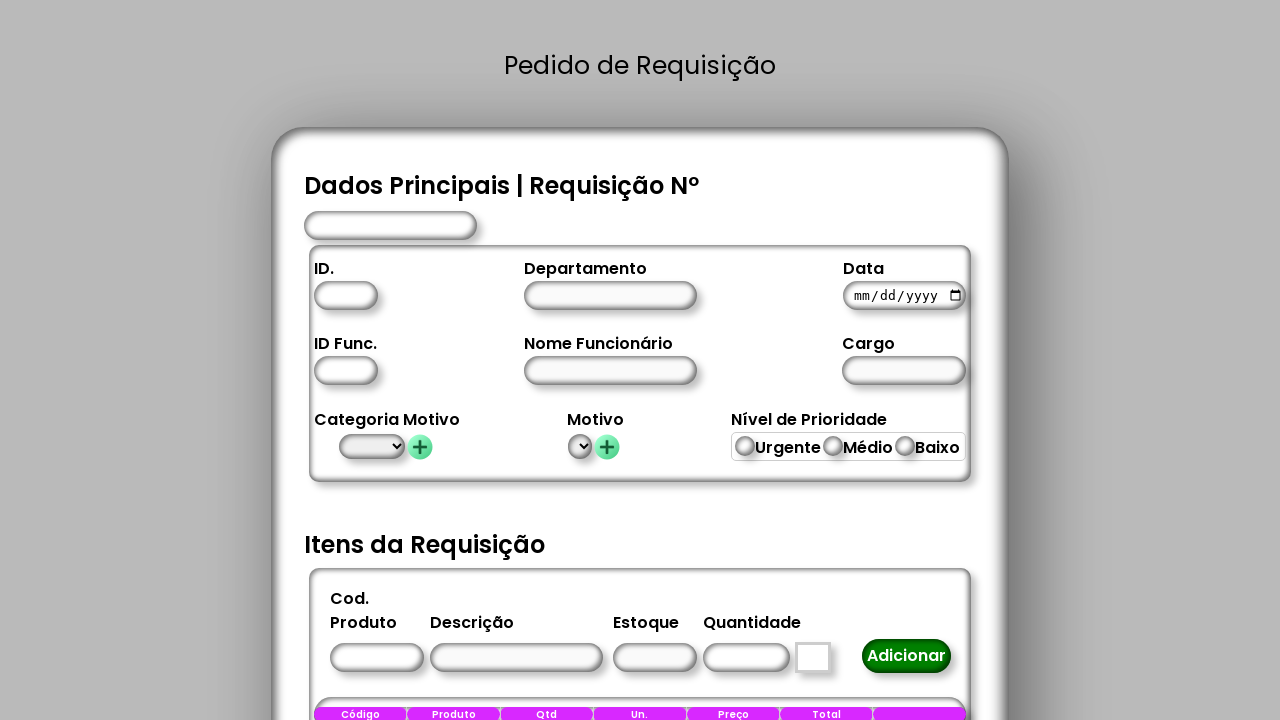

Waited 3000ms for page to load
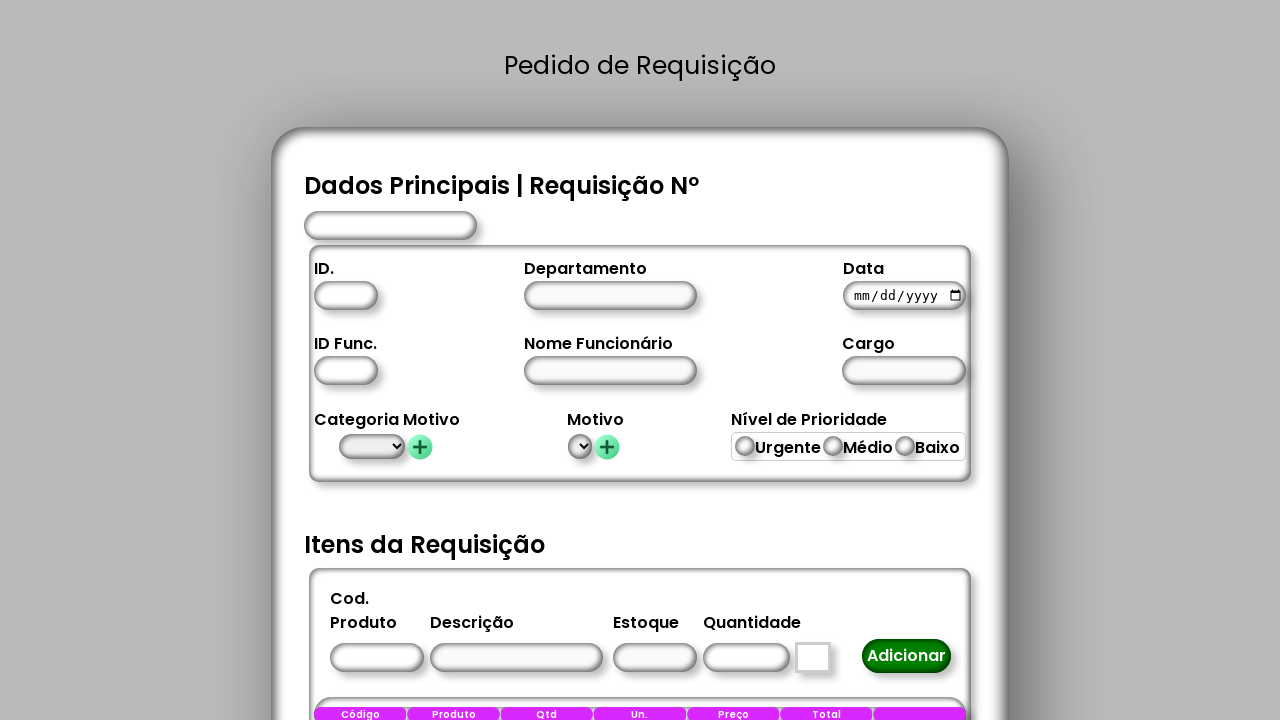

Clicked urgent priority button at (745, 446) on #urgente
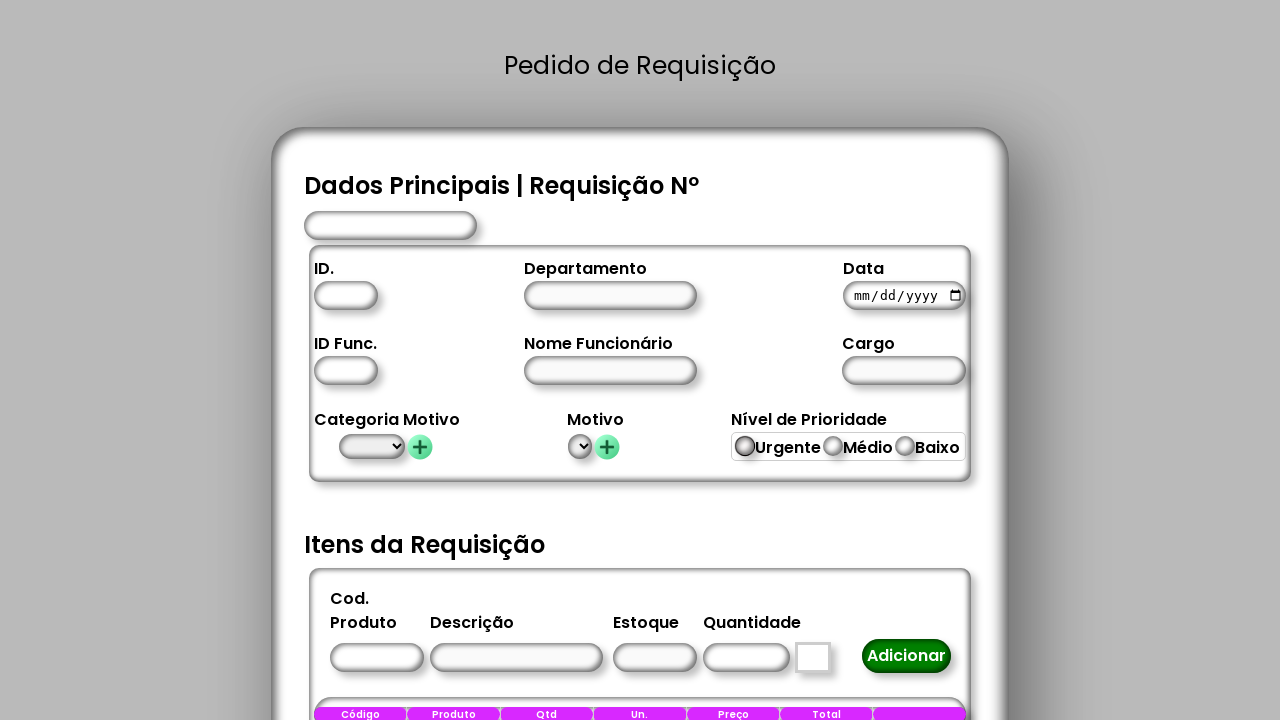

Waited 400ms for button state change animation
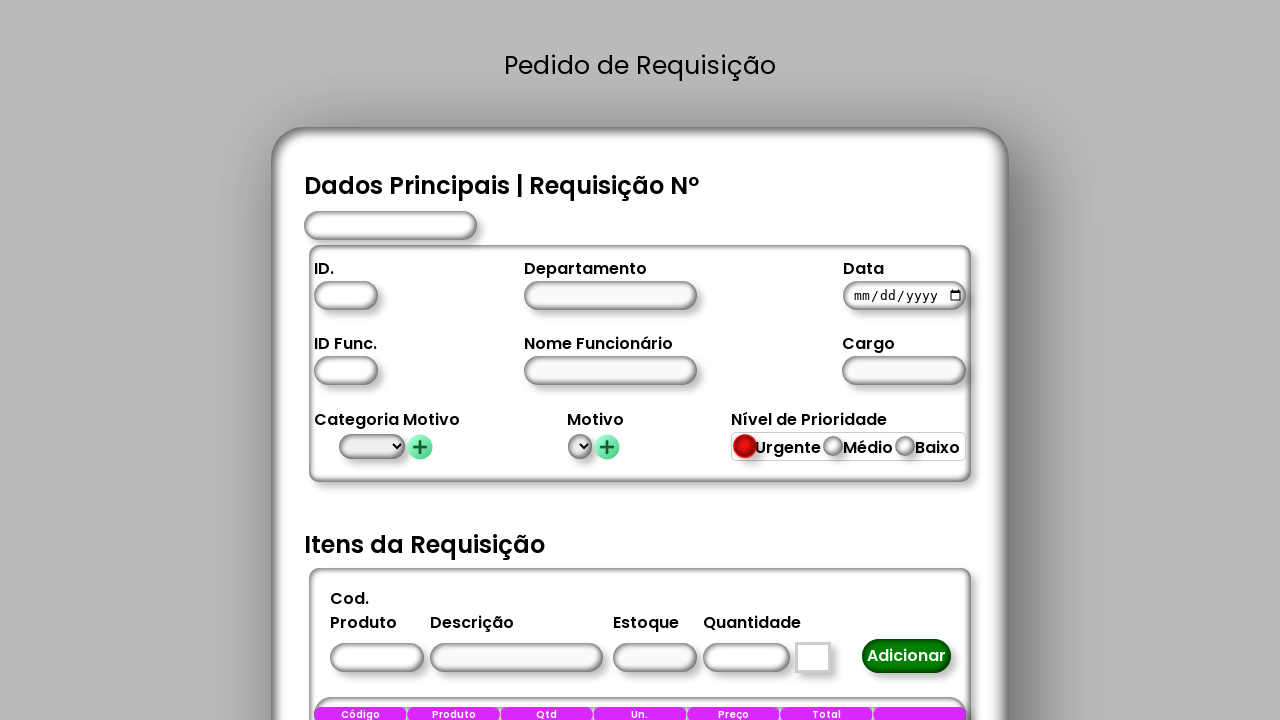

Verified urgent priority button is still present with updated background color
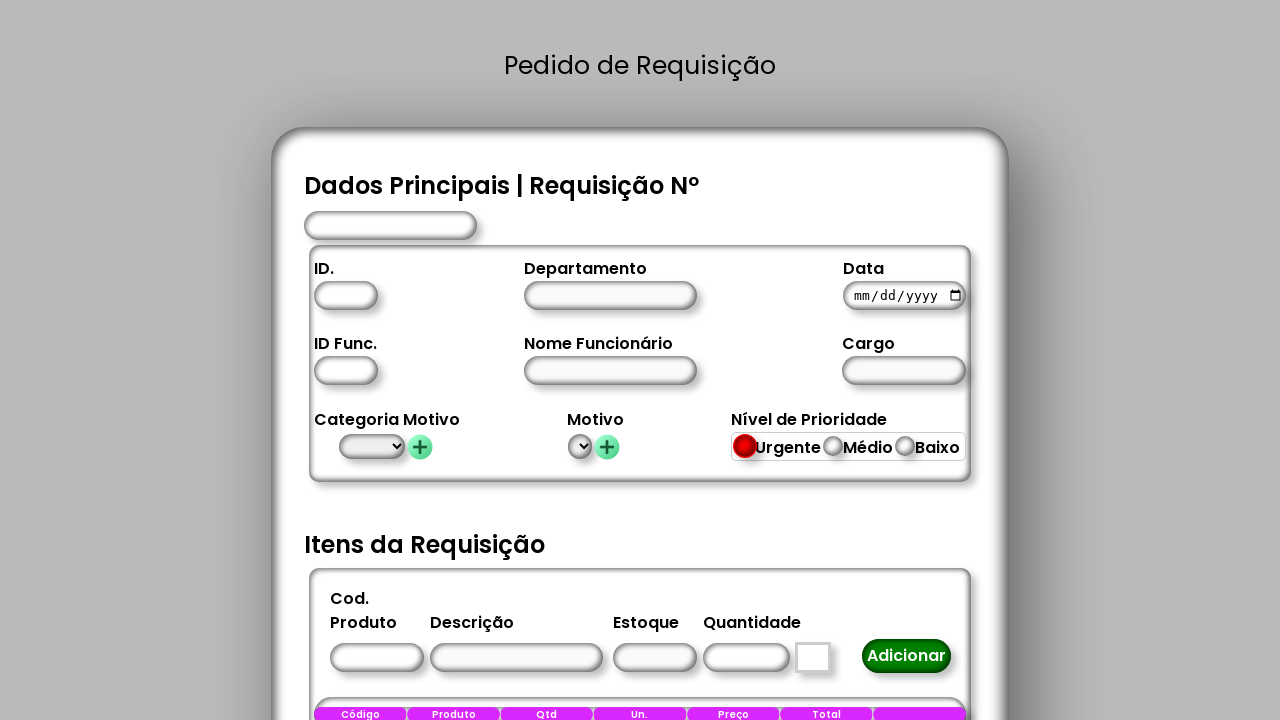

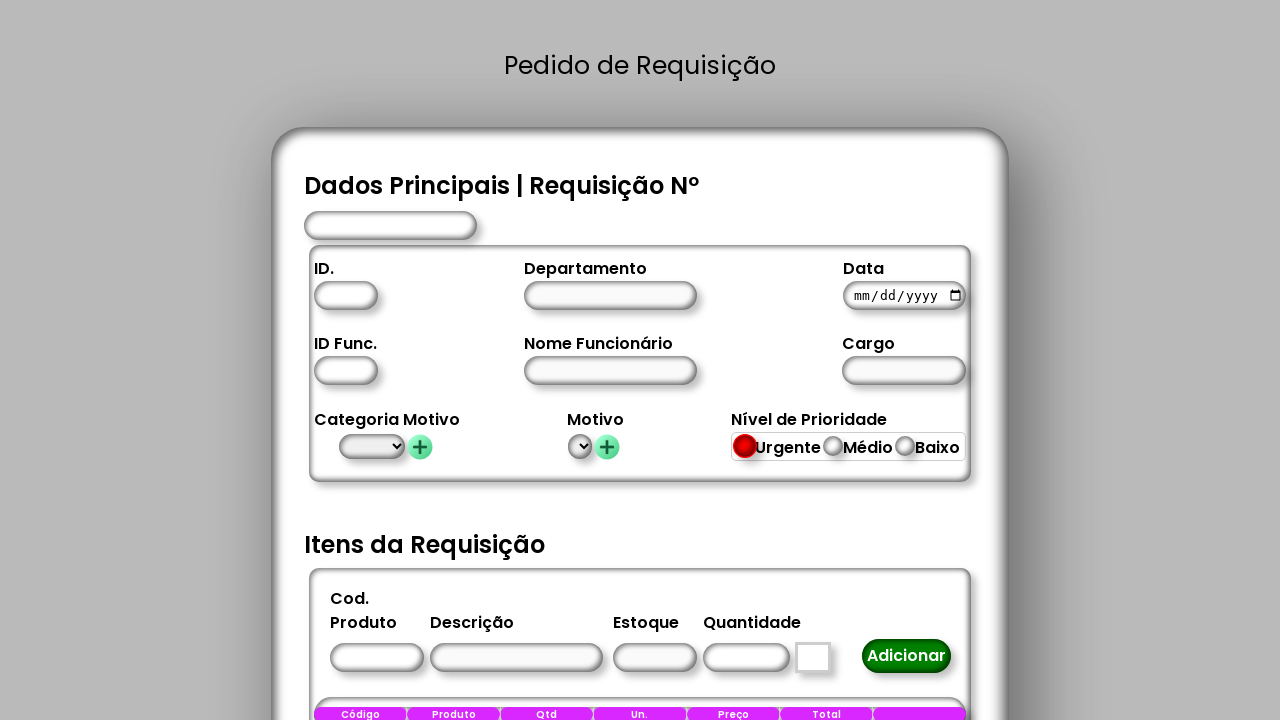